Navigates to a download page and clicks on the WebDriverManager logo link to trigger a download

Starting URL: https://bonigarcia.dev/selenium-webdriver-java/download.html

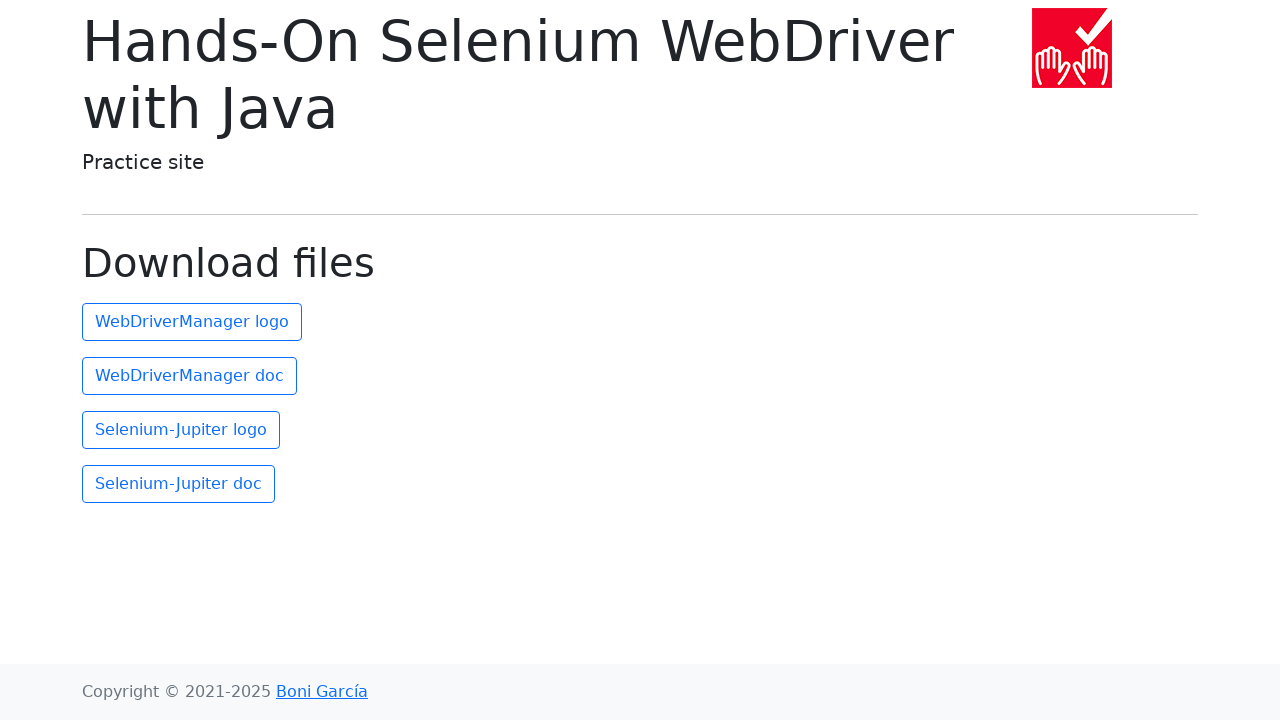

Navigated to download page
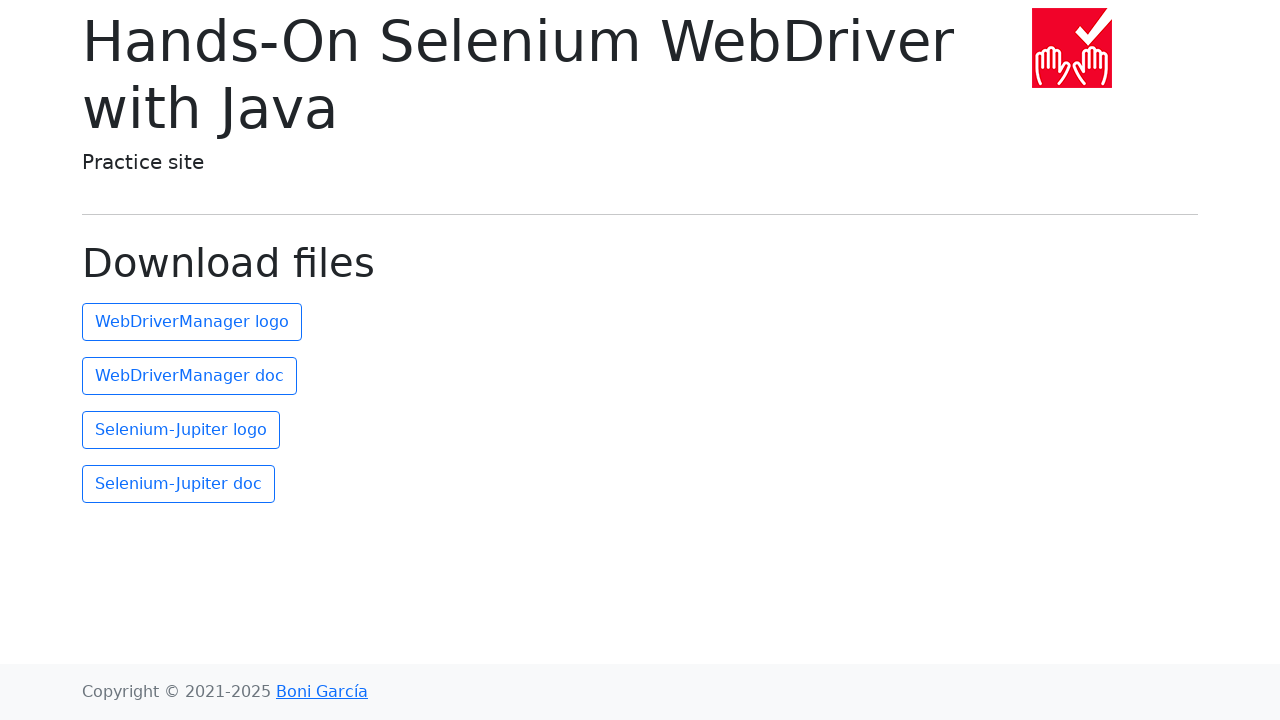

Clicked on WebDriverManager logo link to trigger download at (192, 322) on xpath=//*[text()='WebDriverManager logo']
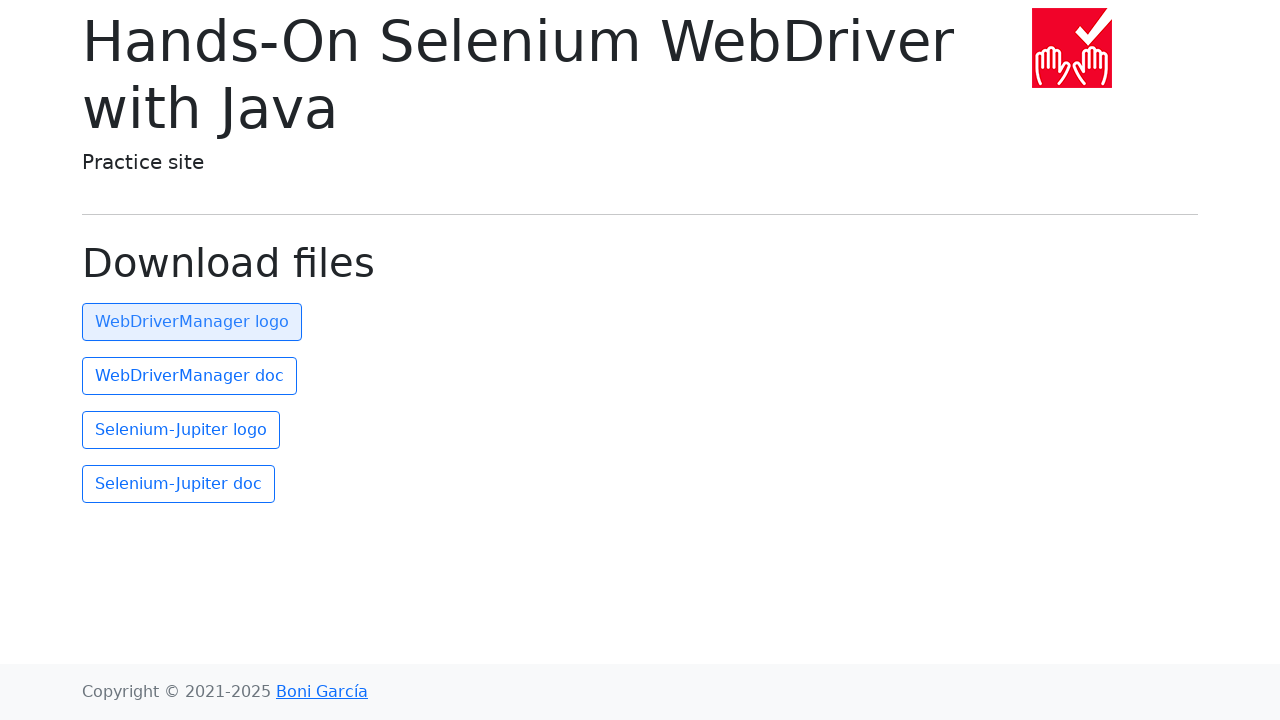

Waited 5 seconds for download to complete
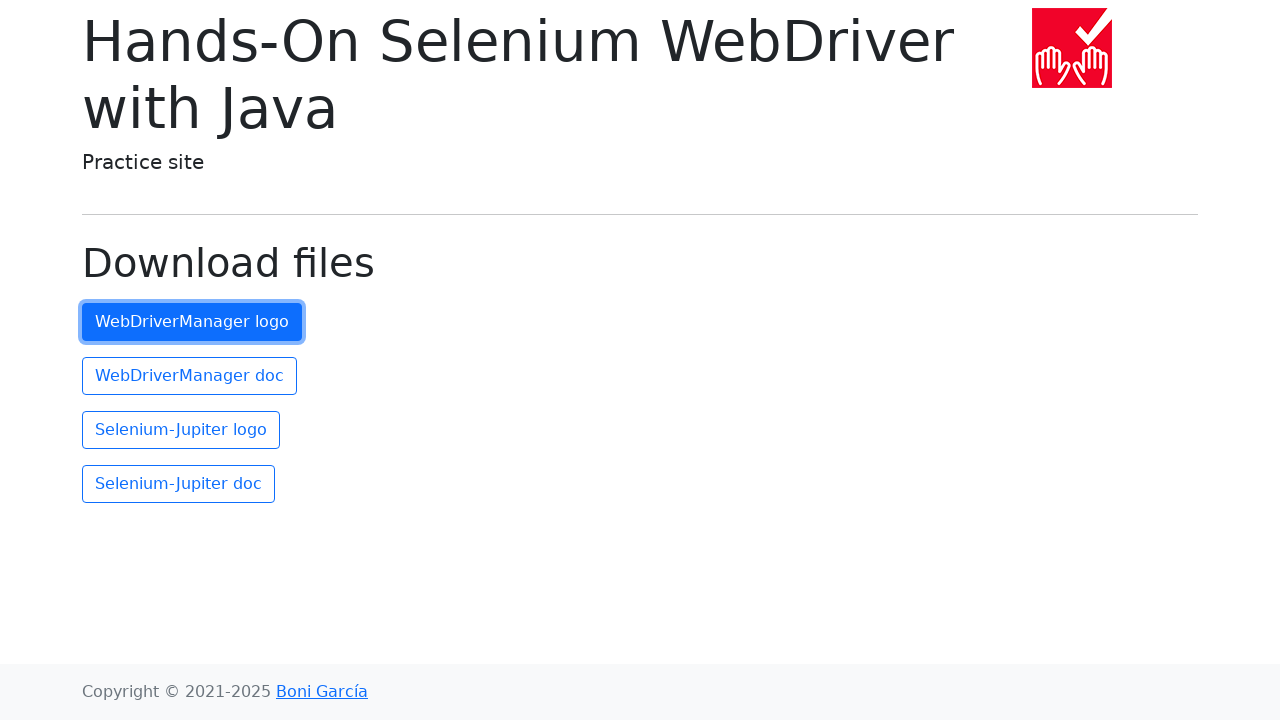

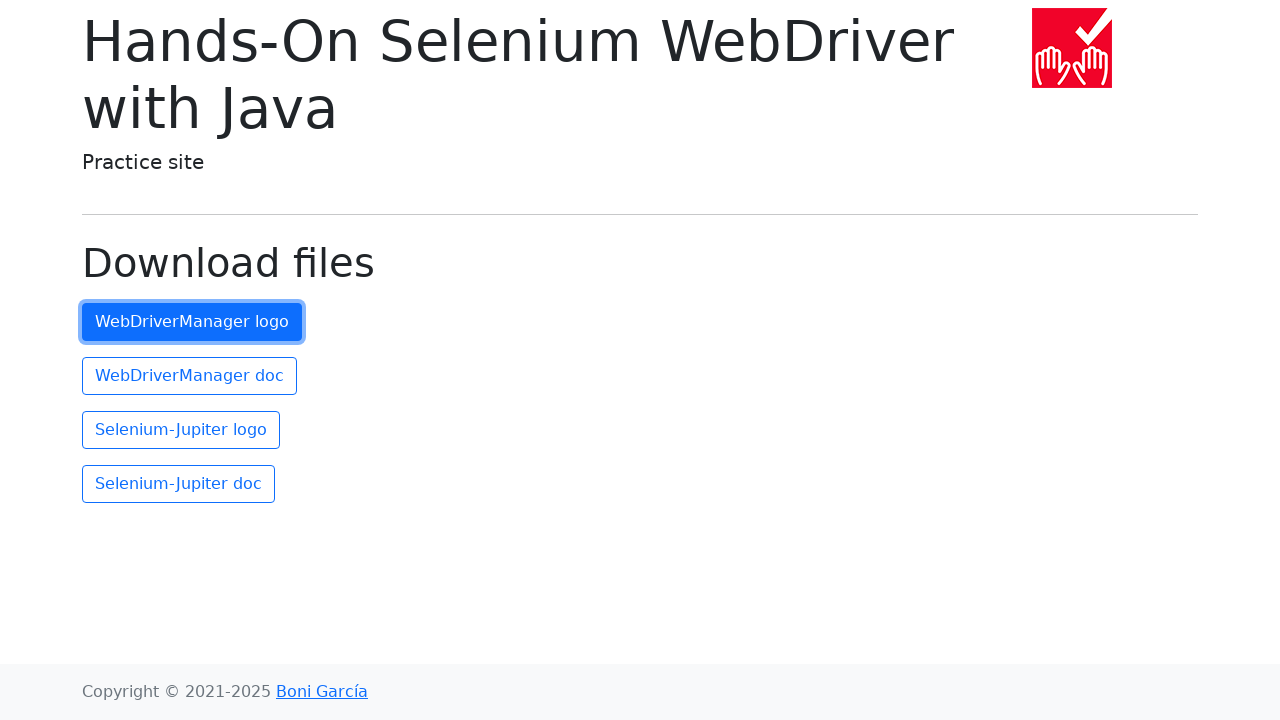